Tests closing a modal dialog by pressing Enter key on OK button

Starting URL: https://testpages.eviltester.com/styled/alerts/fake-alert-test.html

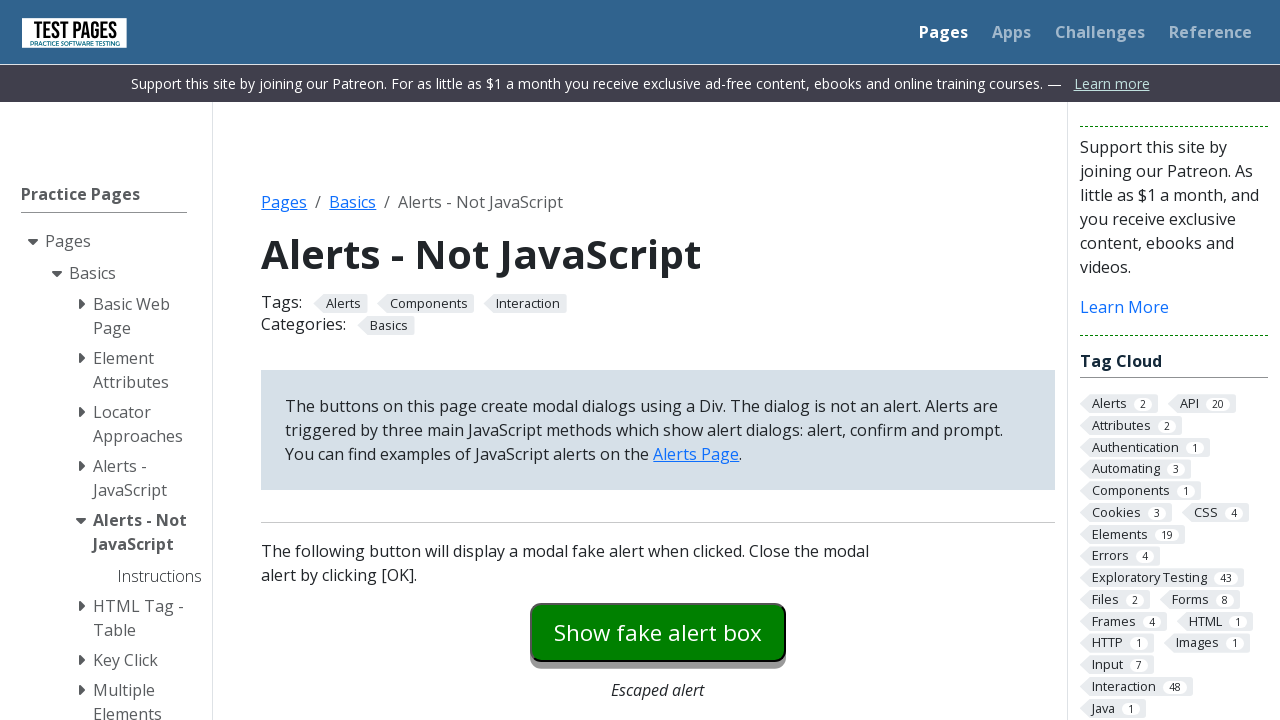

Clicked button to open modal dialog at (658, 360) on #modaldialog
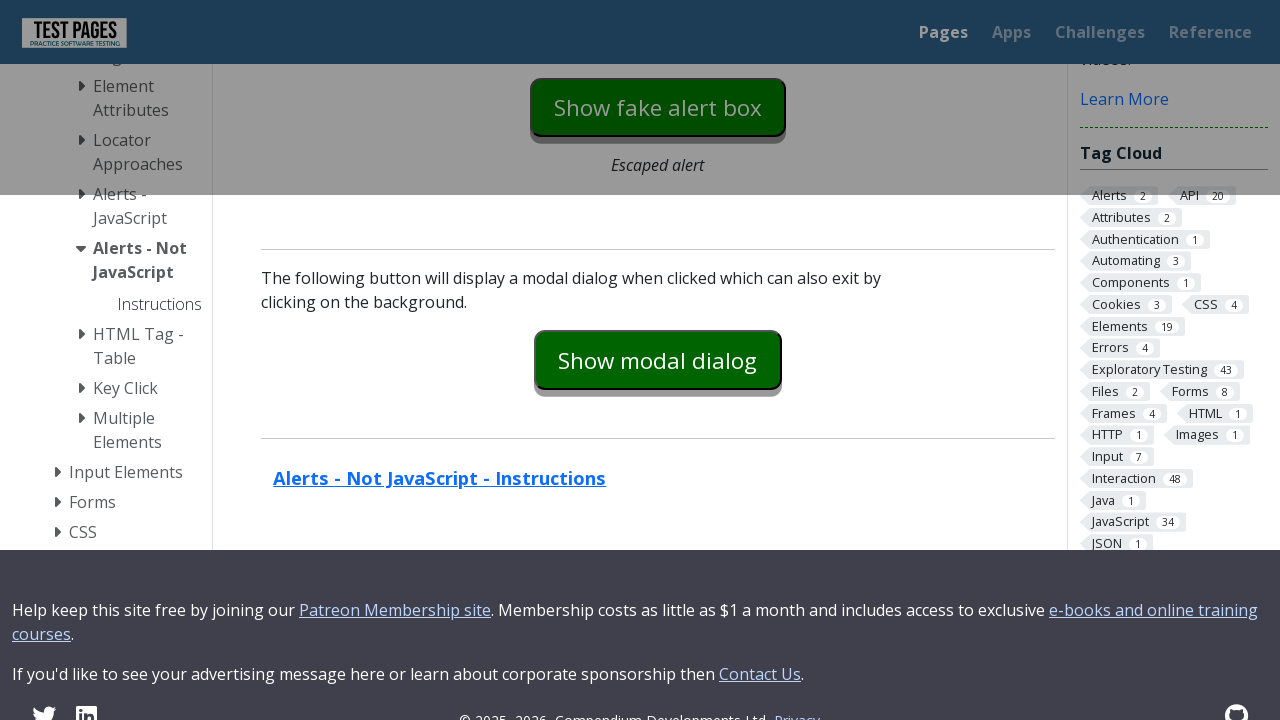

Pressed Enter key on OK button to close modal on #dialog-ok
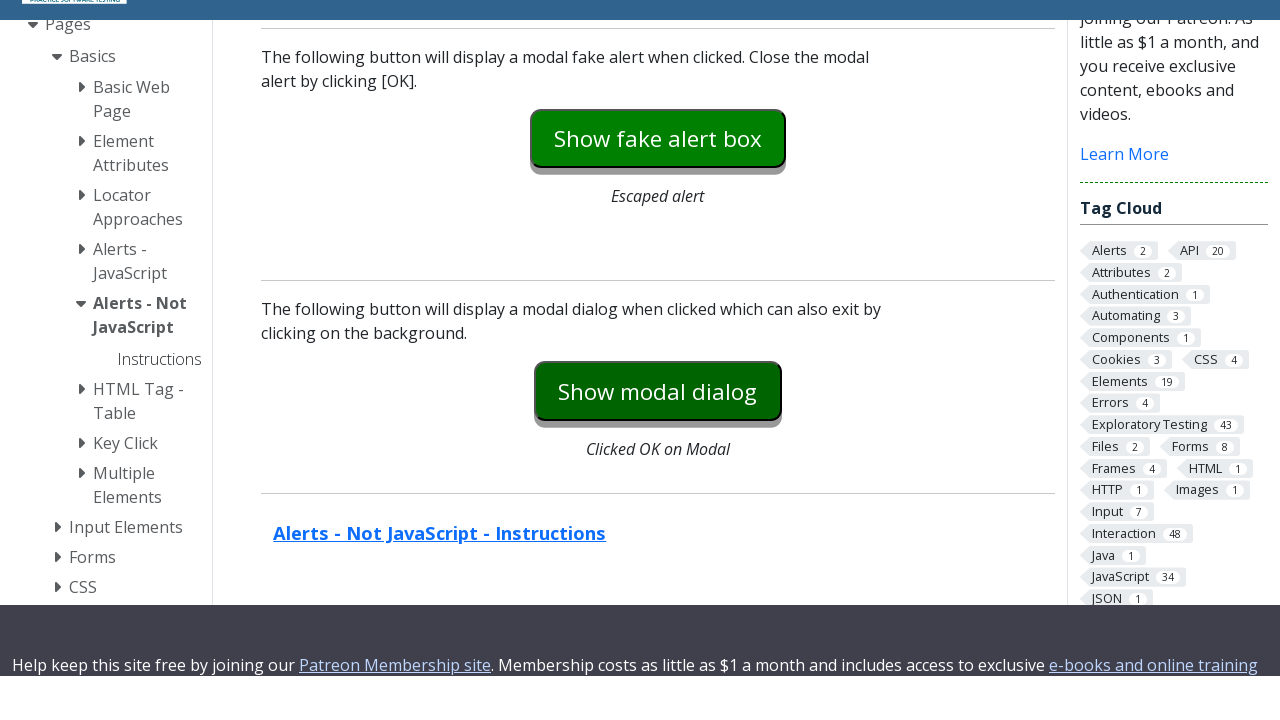

Verified modal dialog is hidden
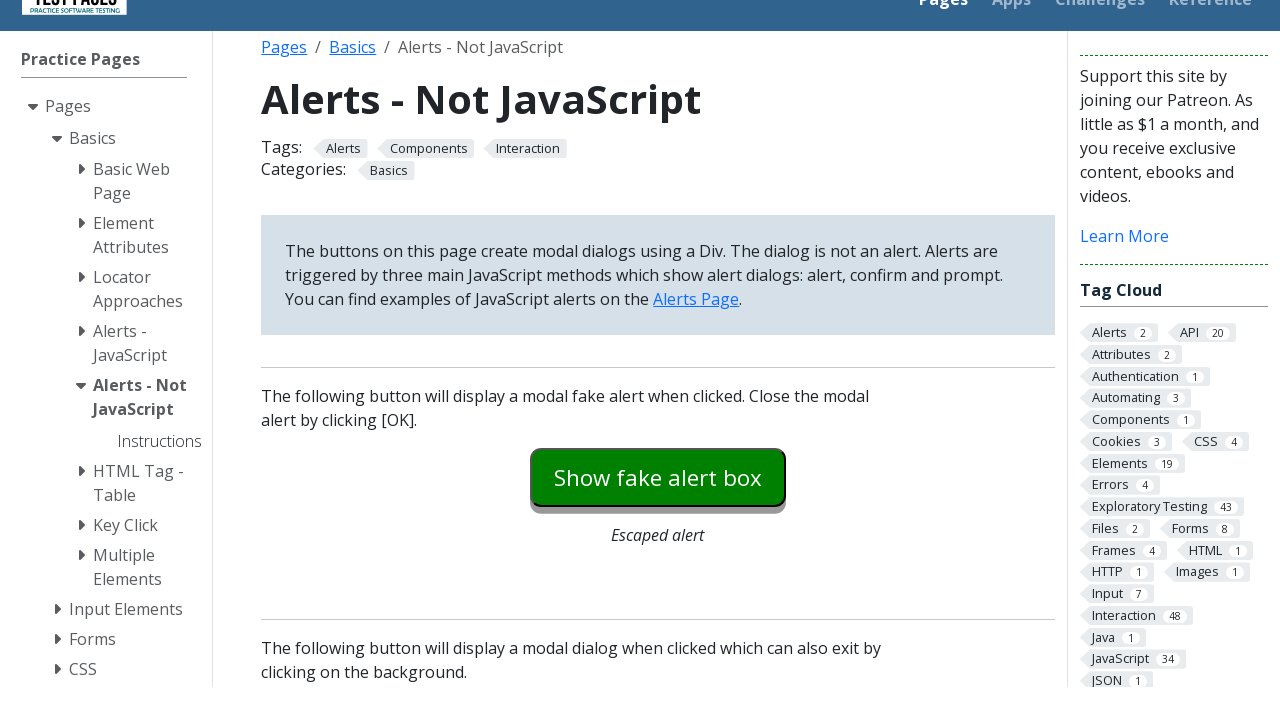

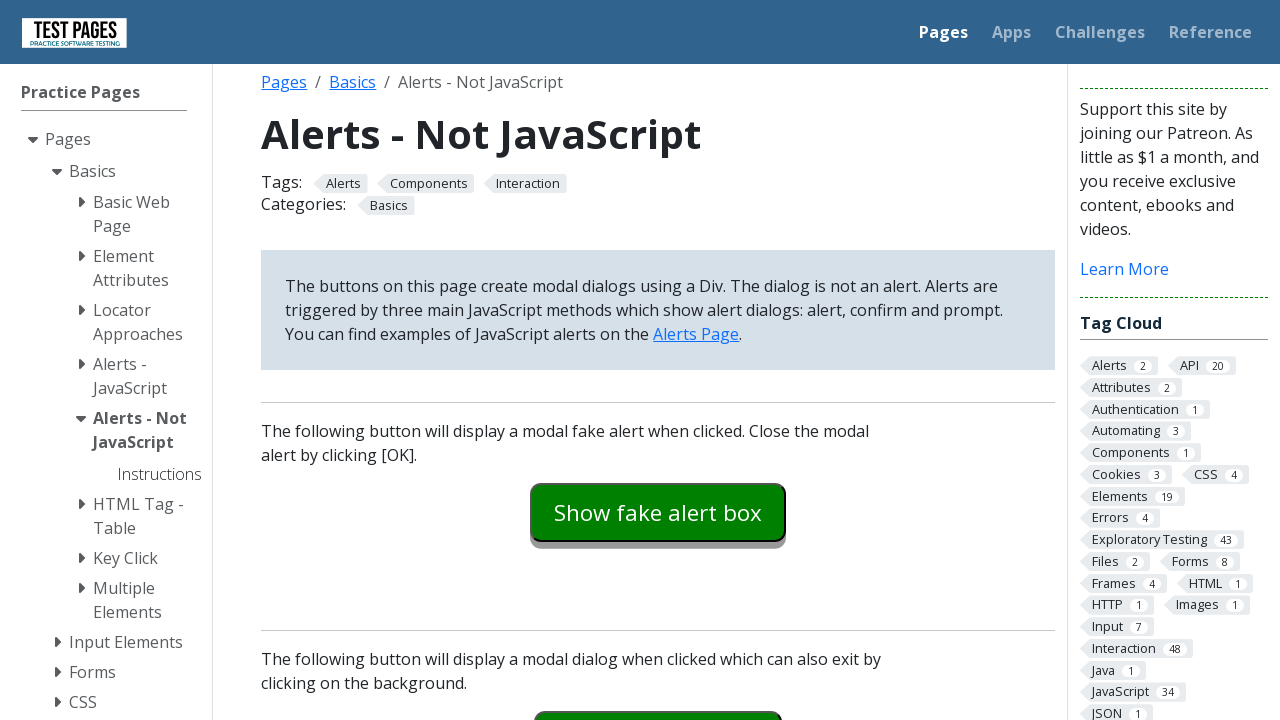